Clicks on Hotels link and verifies navigation to Hotels page

Starting URL: https://www.easemytrip.com/

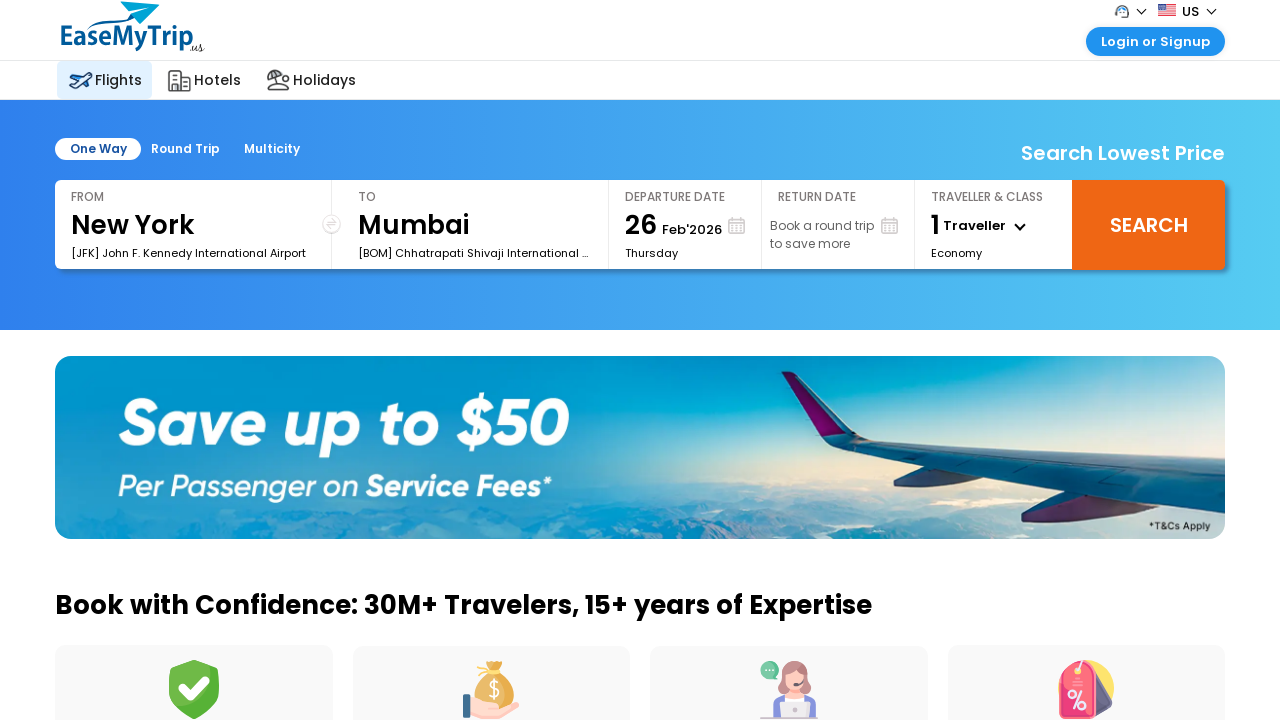

Clicked on Hotels link at (204, 80) on xpath=//div[@class='ng-scope']//a[normalize-space()='Hotels']
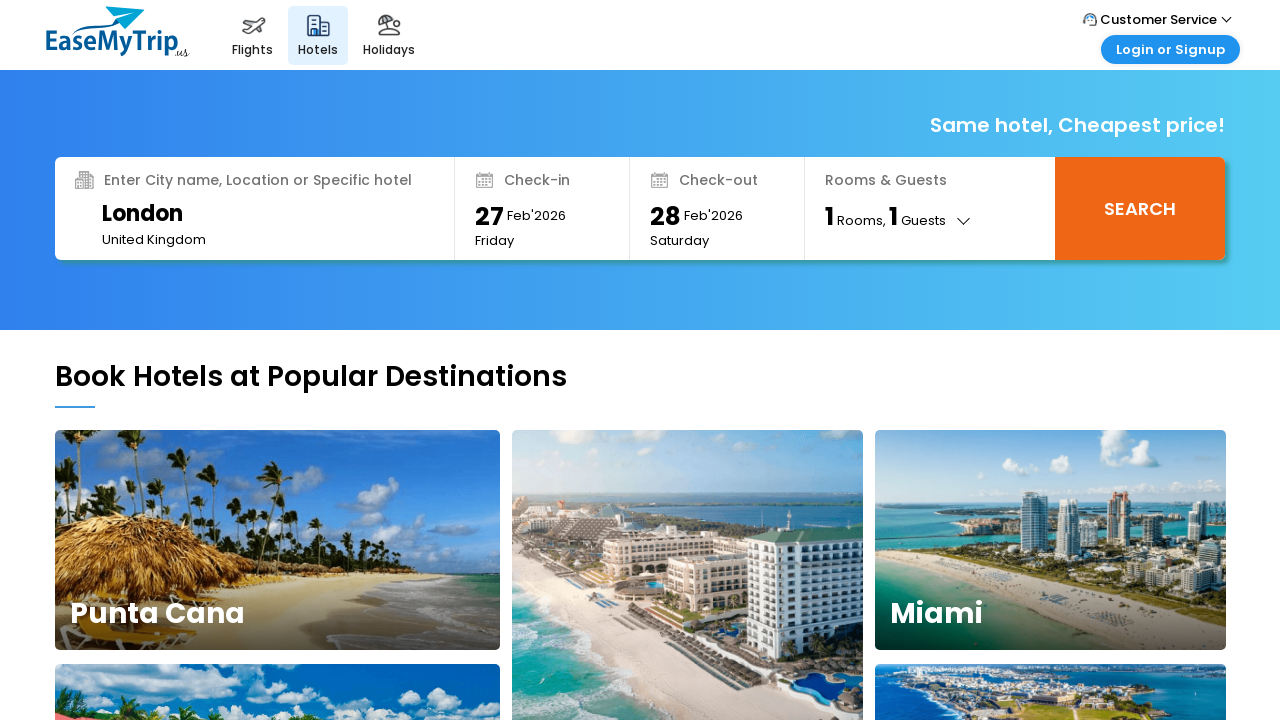

Verified navigation to Hotels page - Hotels link is visible
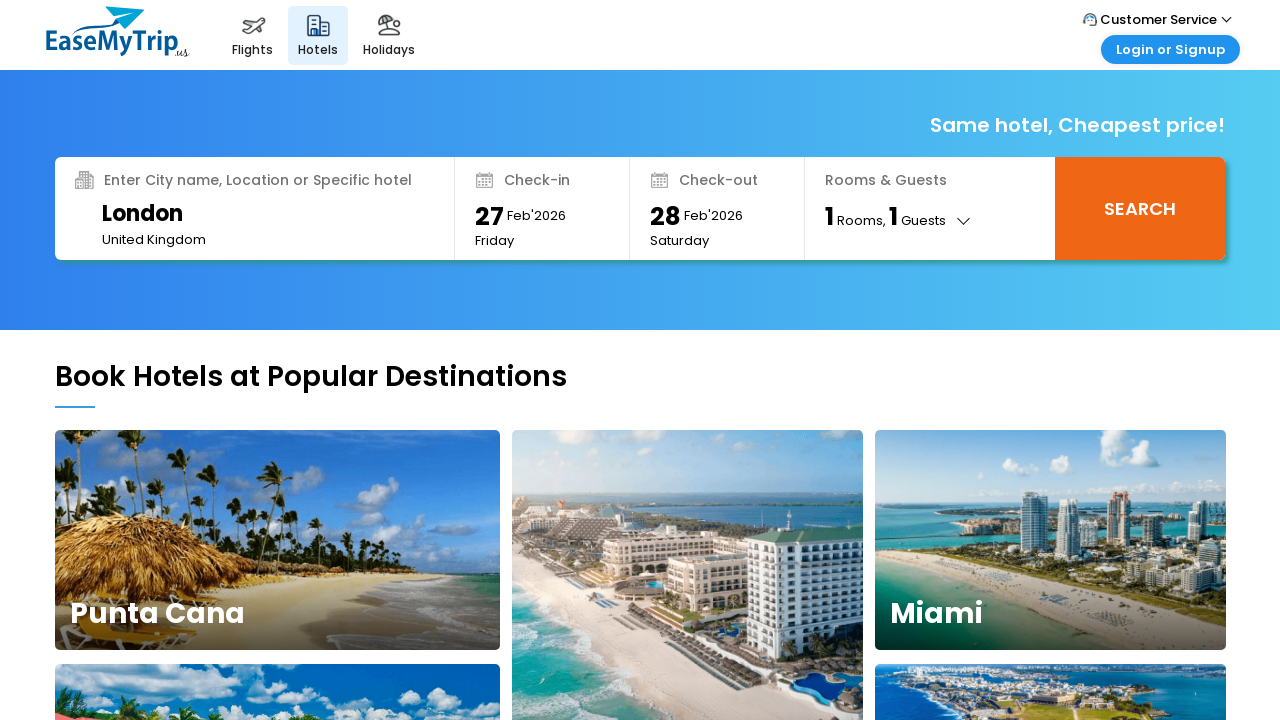

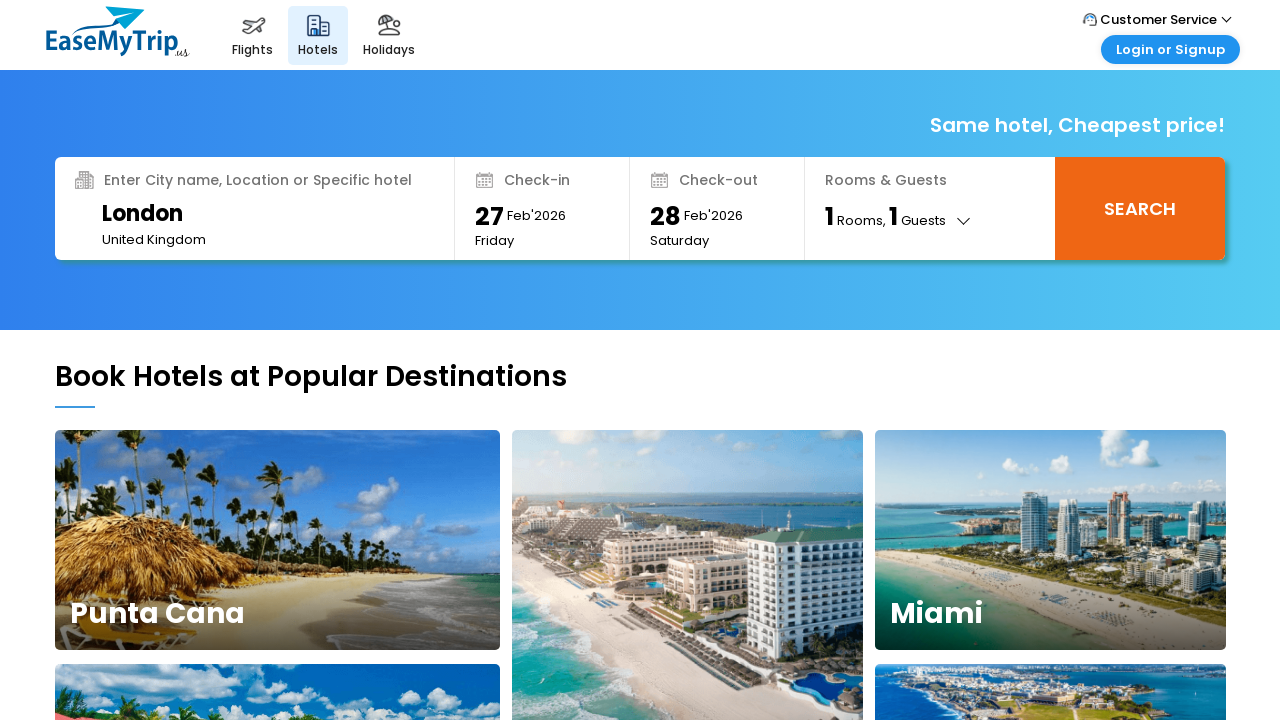